Tests dropdown selection functionality using three different methods: by index, by value, and by visible text

Starting URL: https://sahitest.com/demo/selectTest.htm

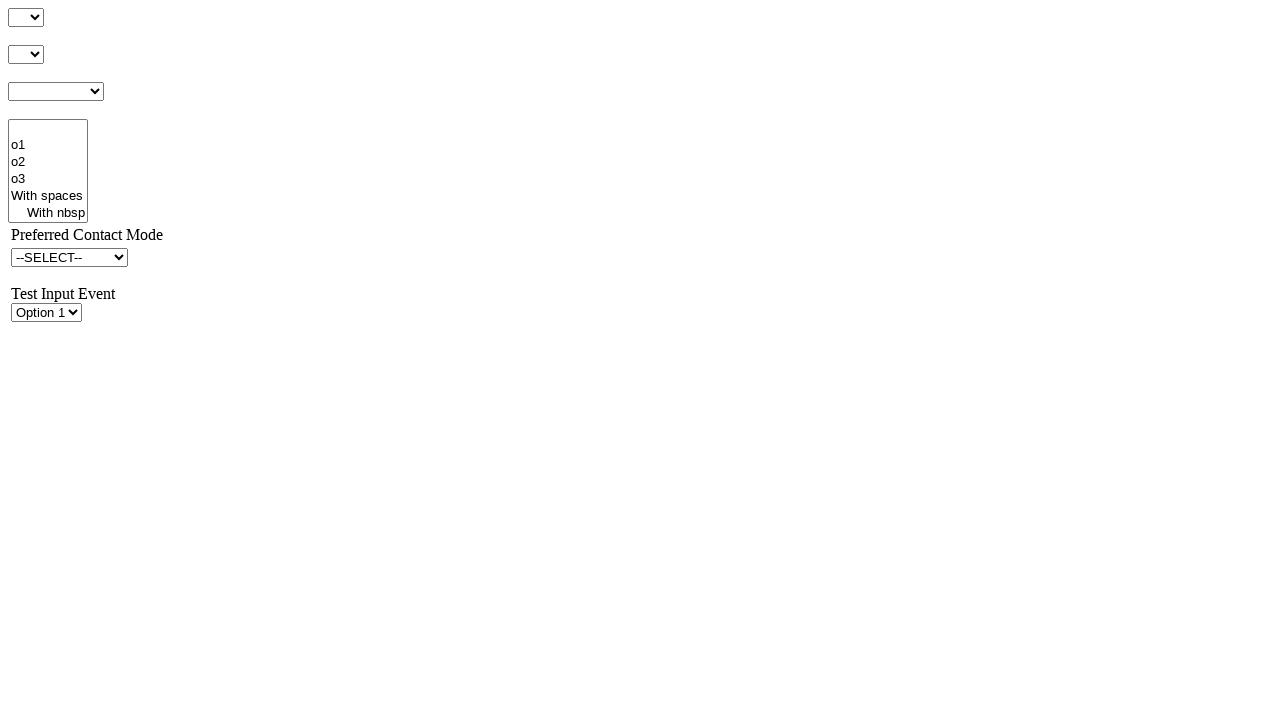

Located dropdown element with ID 's1'
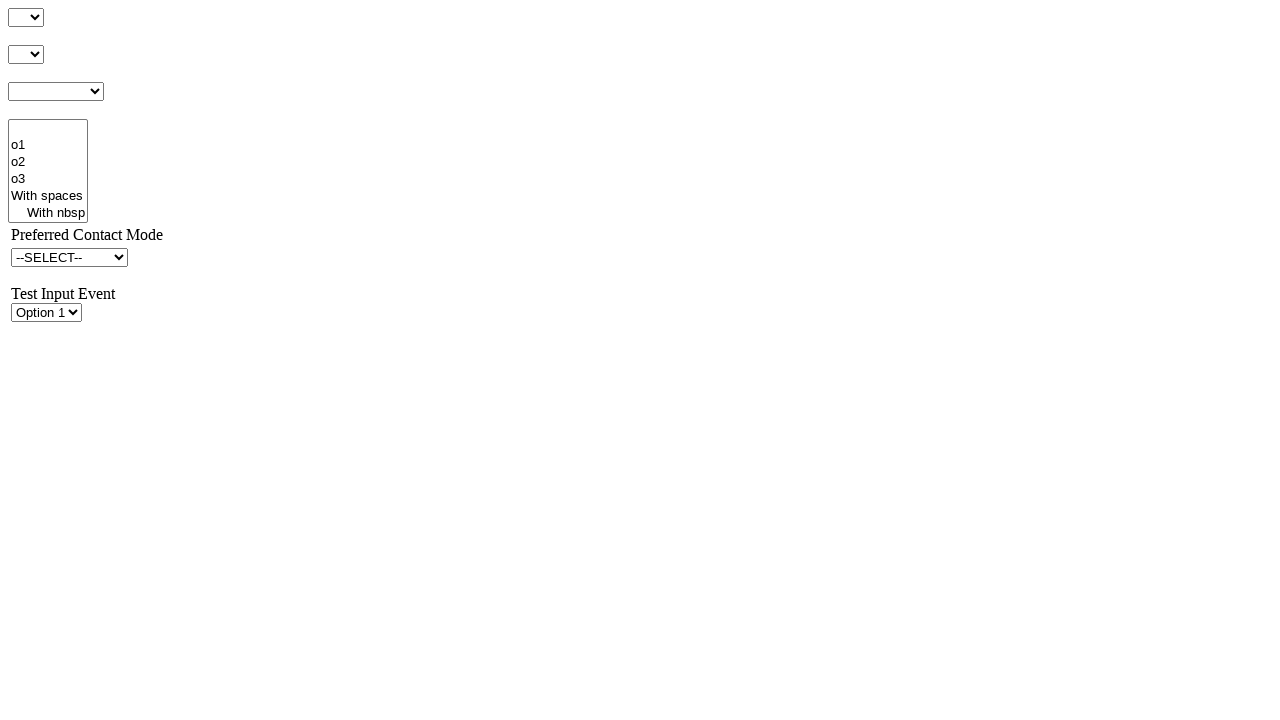

Selected dropdown option by index 1 (second option) on #s1
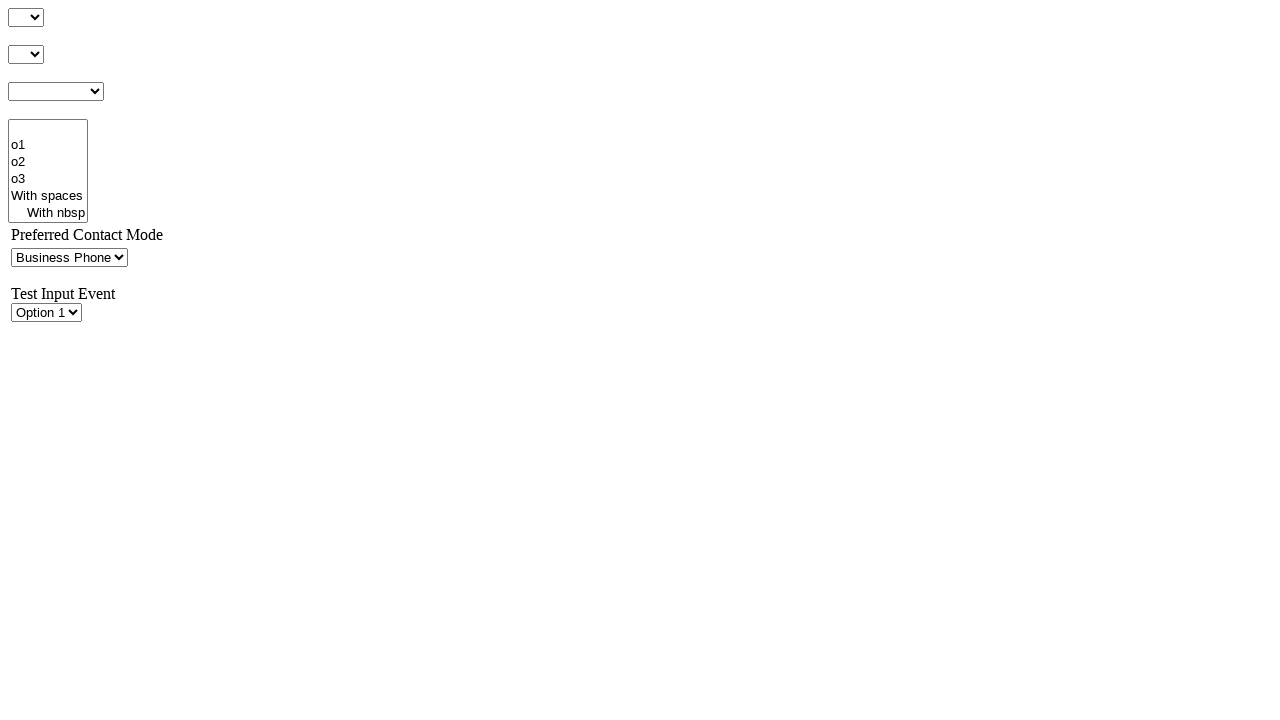

Selected dropdown option by value '51' on #s1
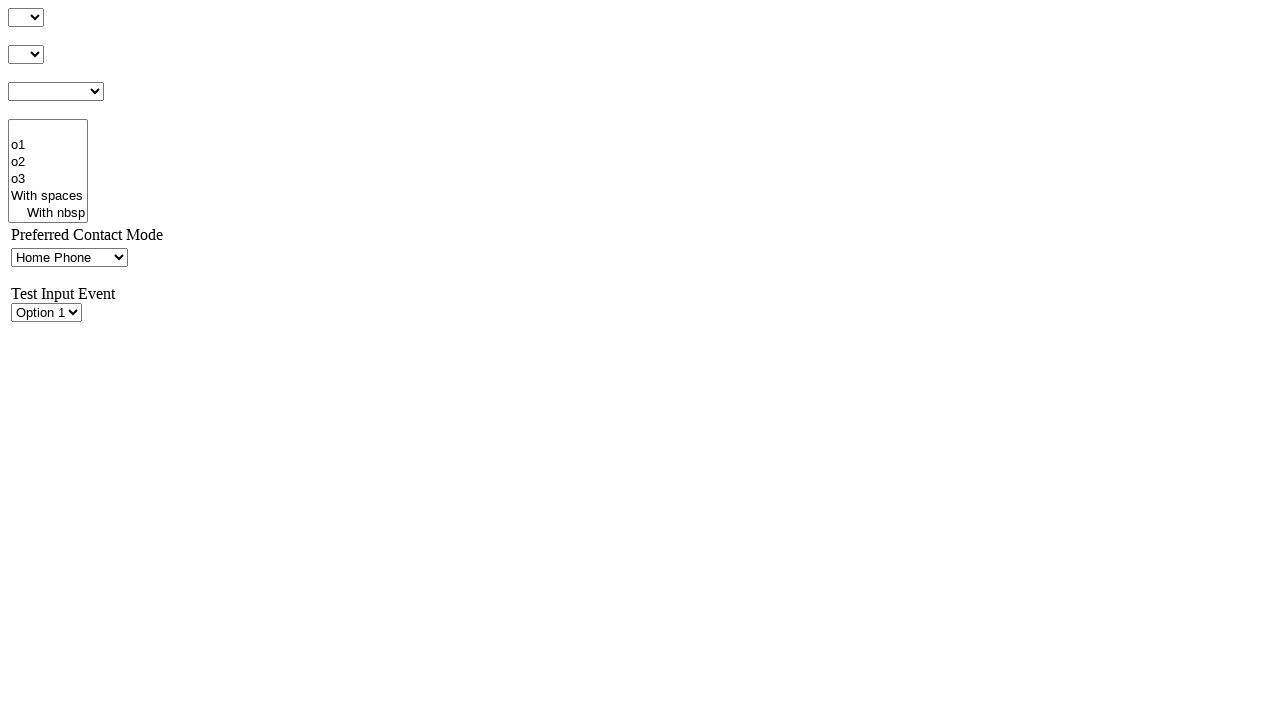

Selected dropdown option by visible text 'Mail' on #s1
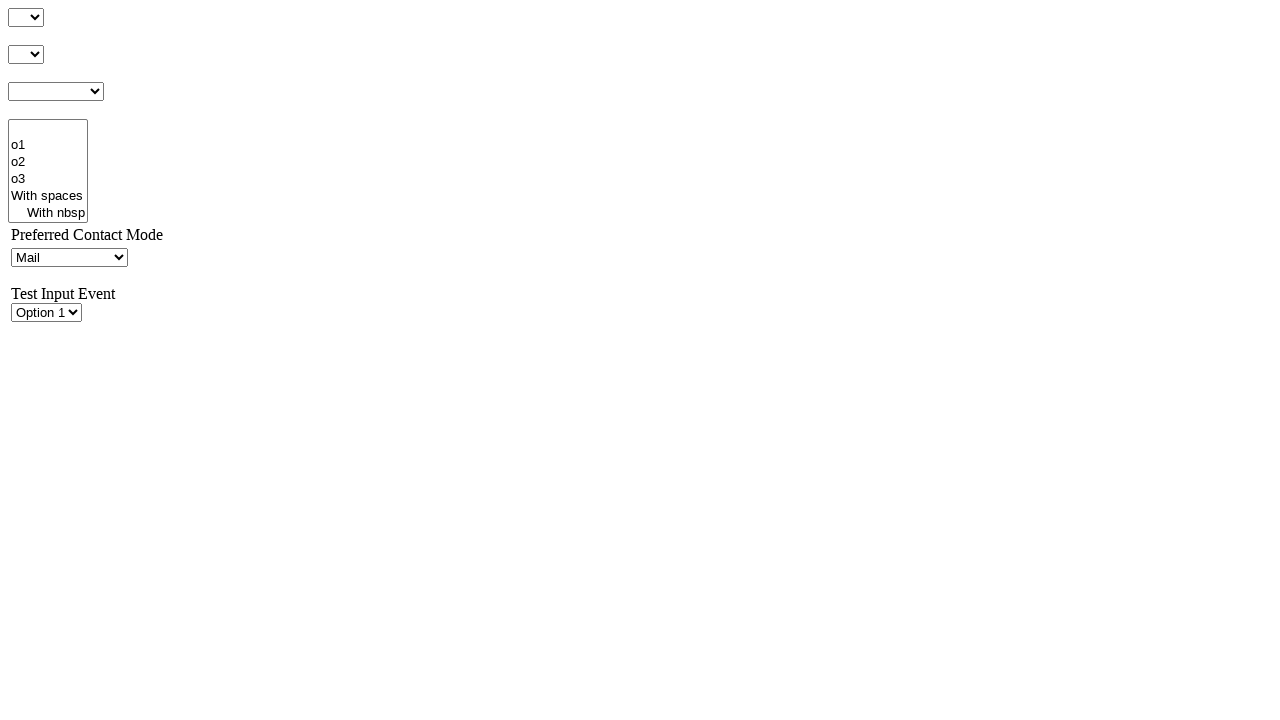

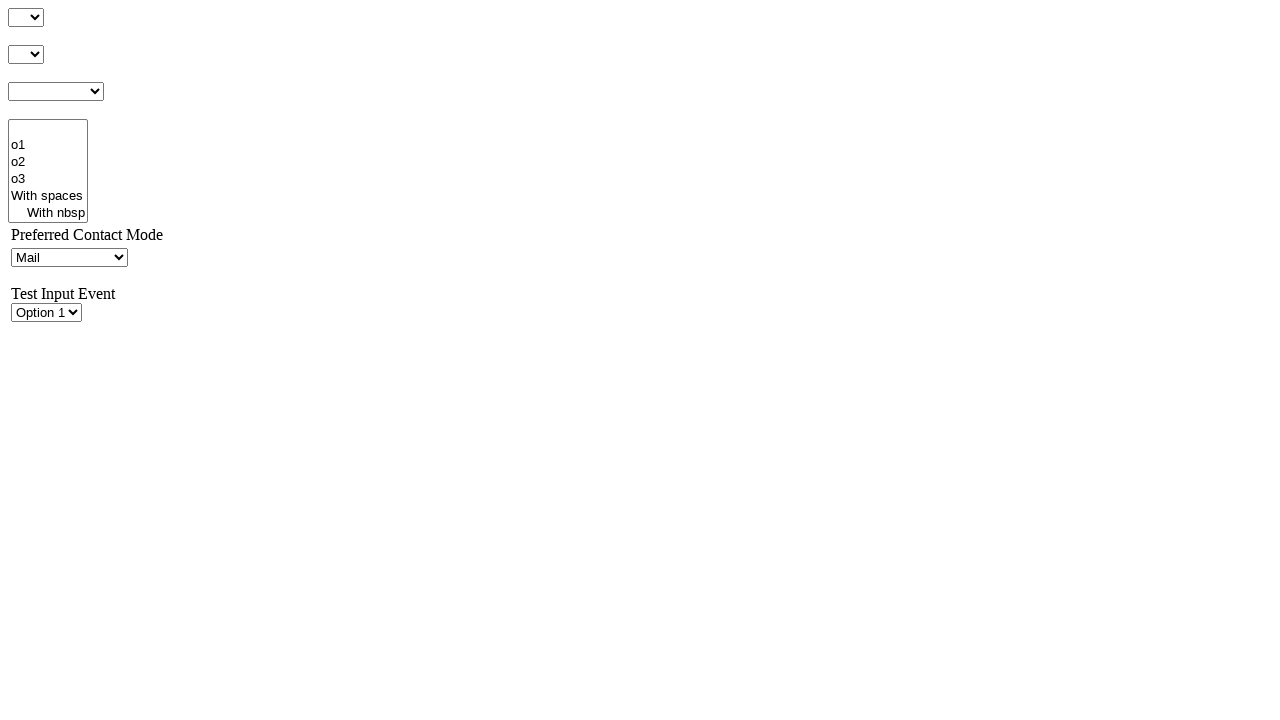